Tests checking and then unchecking the toggle all checkbox to clear completed state

Starting URL: https://demo.playwright.dev/todomvc

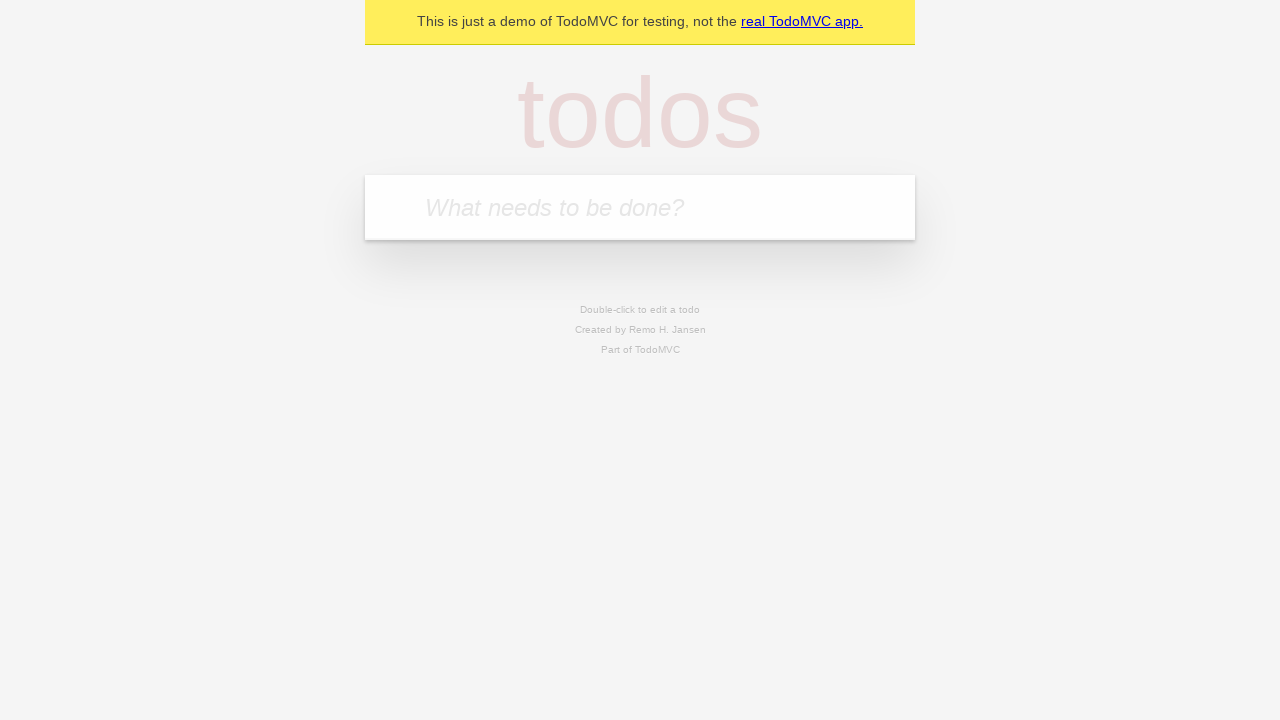

Filled first todo input with 'buy some cheese' on internal:attr=[placeholder="What needs to be done?"i]
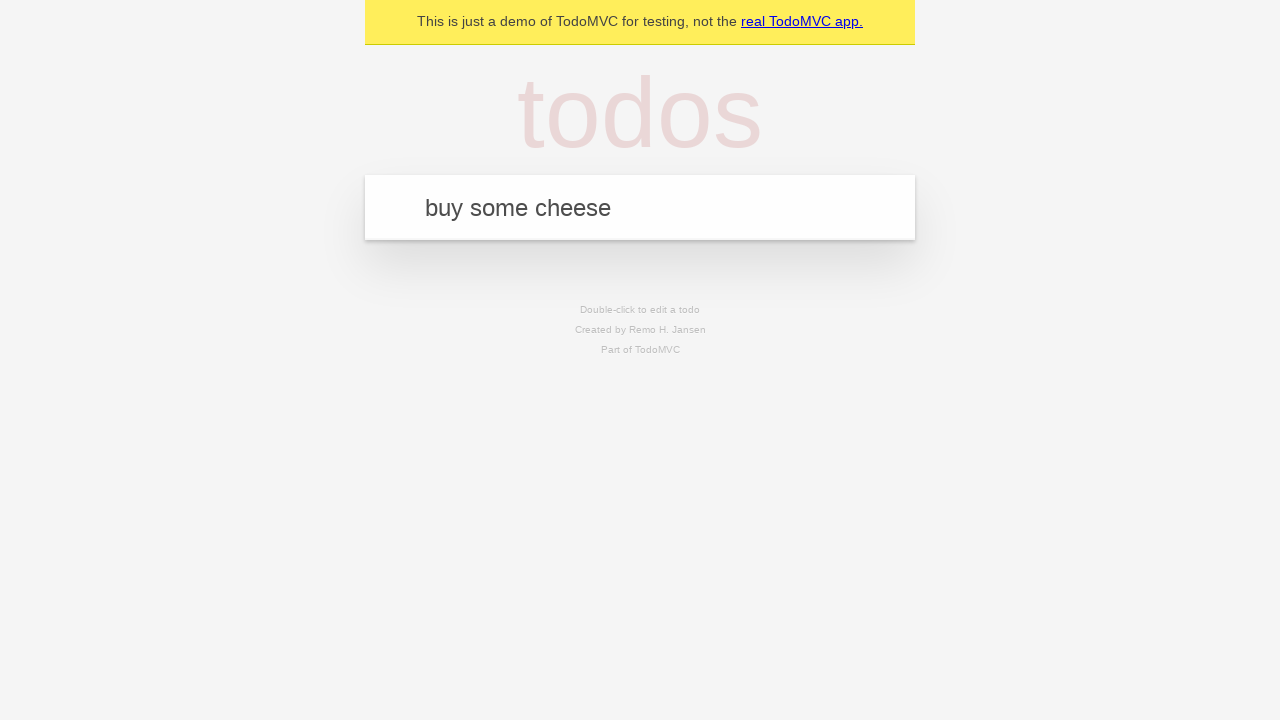

Pressed Enter to add first todo item on internal:attr=[placeholder="What needs to be done?"i]
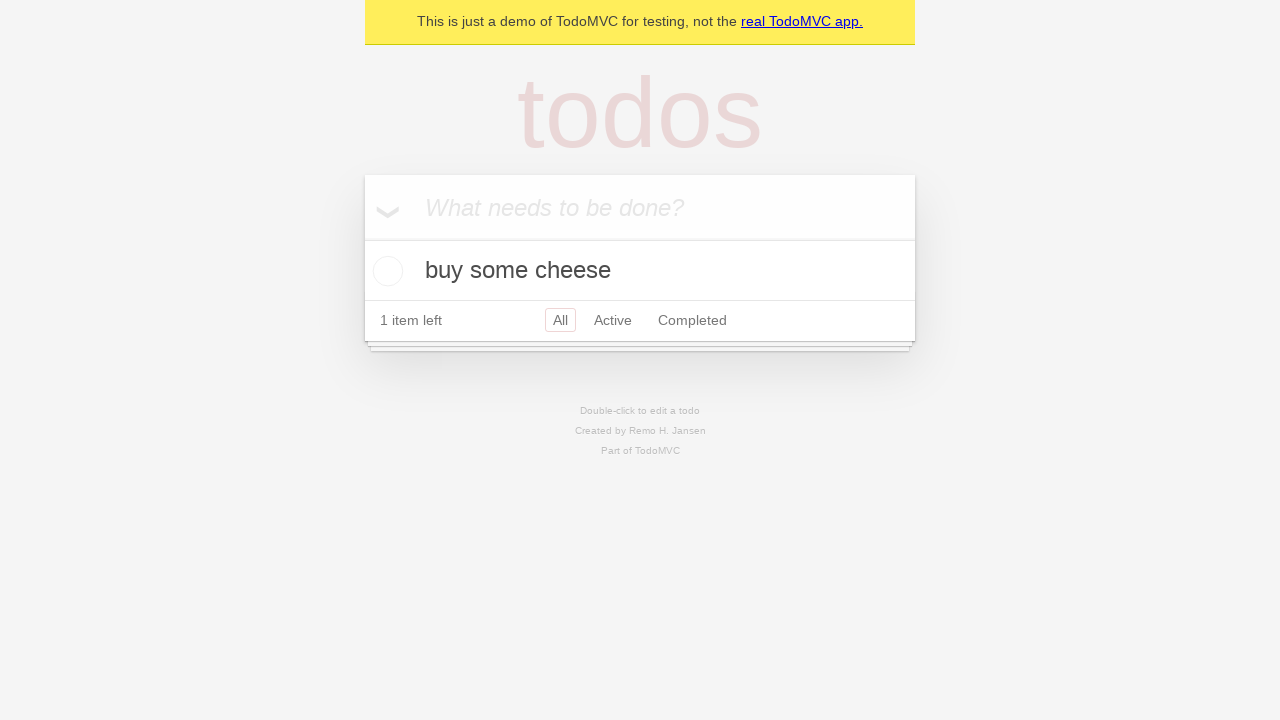

Filled second todo input with 'feed the cat' on internal:attr=[placeholder="What needs to be done?"i]
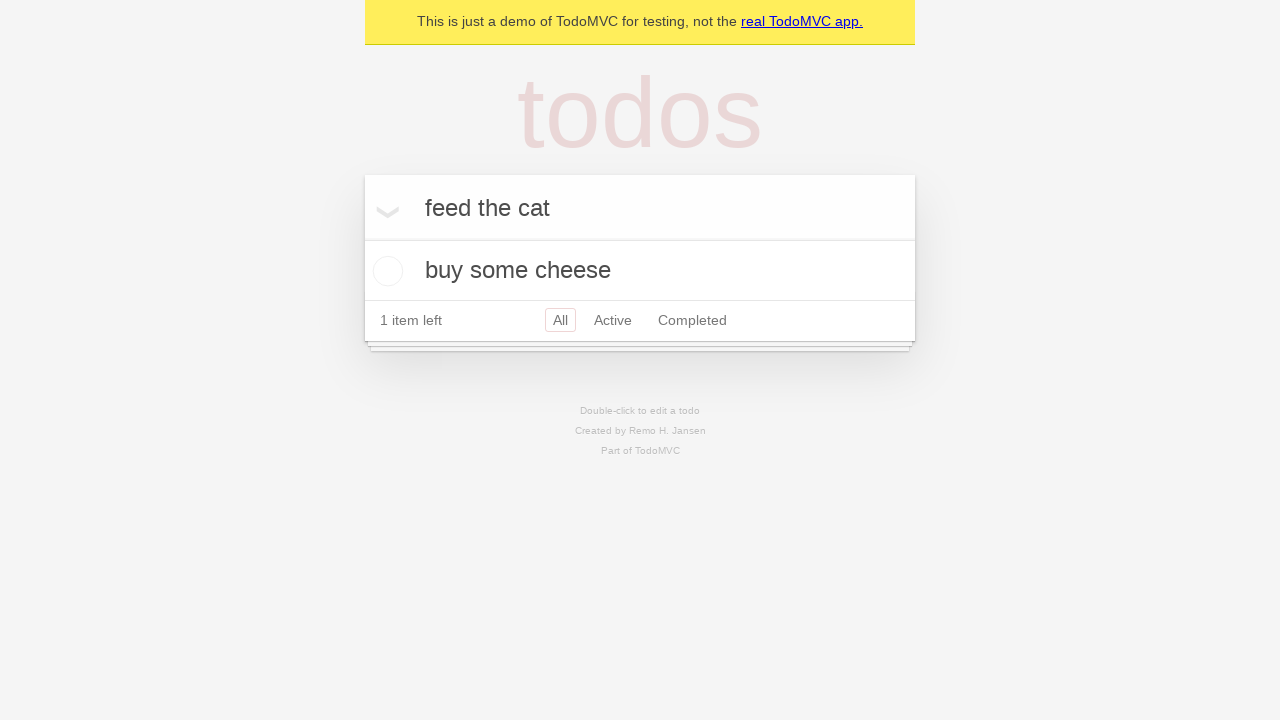

Pressed Enter to add second todo item on internal:attr=[placeholder="What needs to be done?"i]
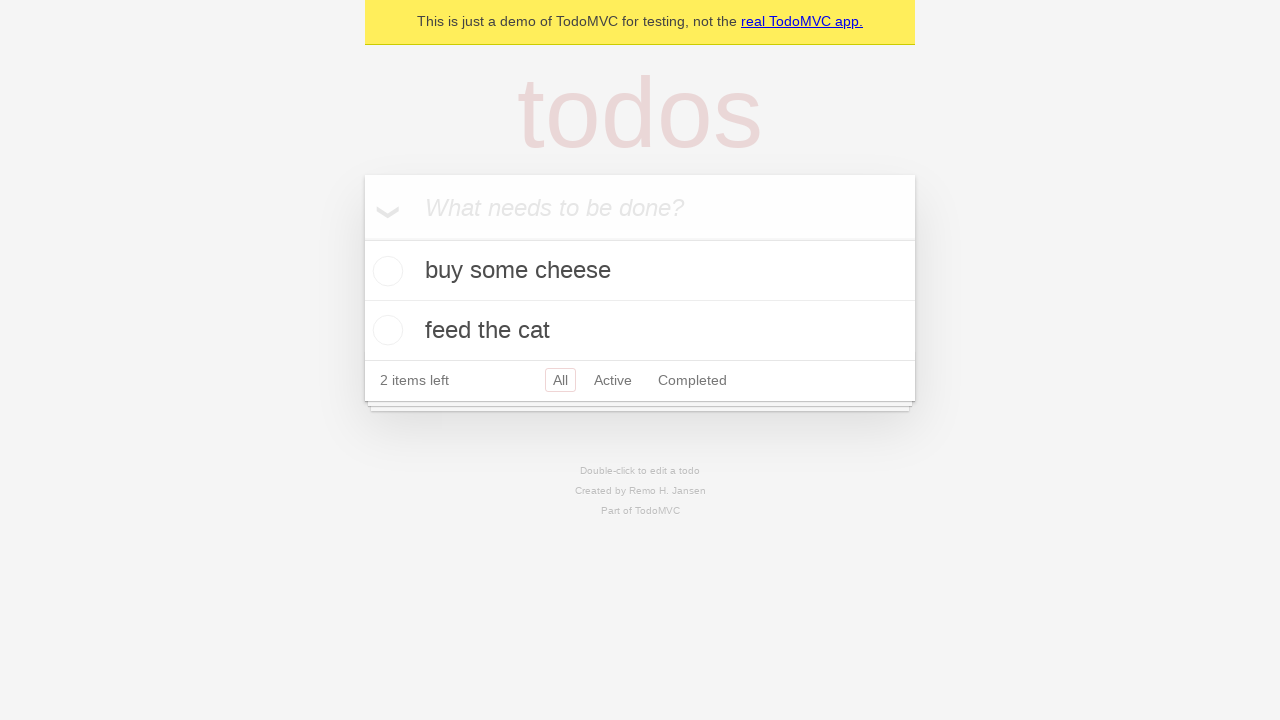

Filled third todo input with 'book a doctors appointment' on internal:attr=[placeholder="What needs to be done?"i]
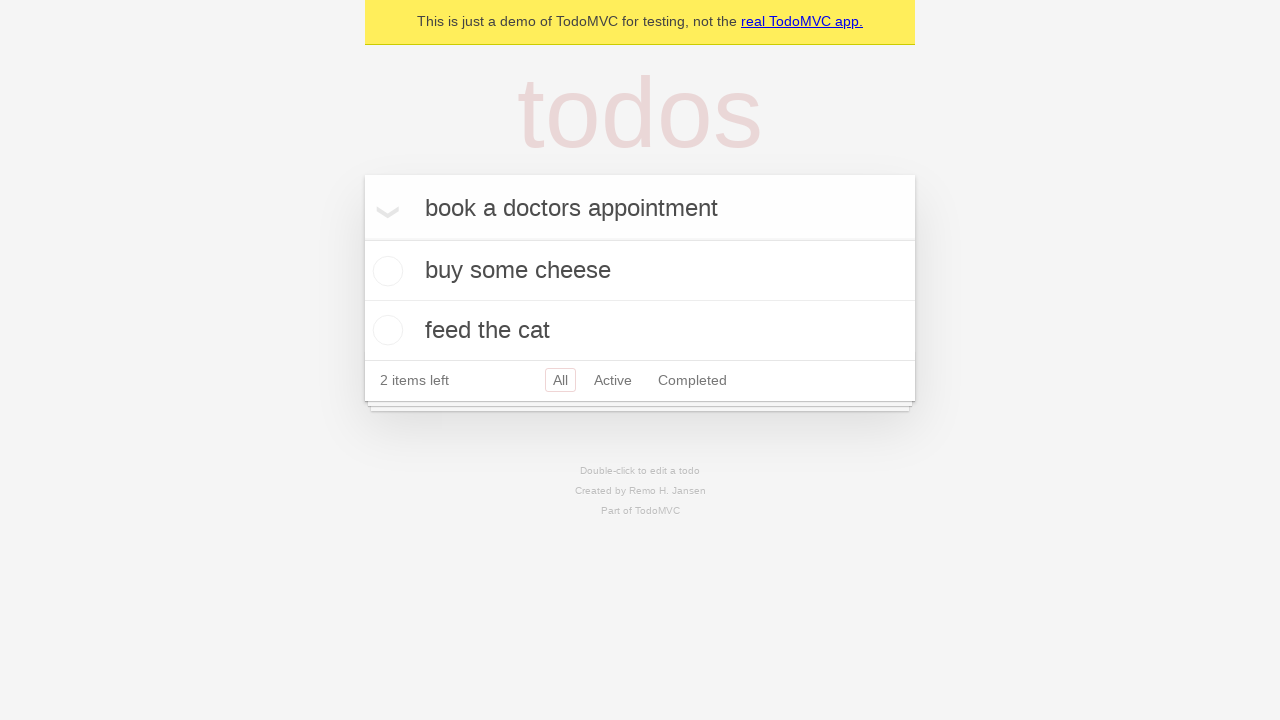

Pressed Enter to add third todo item on internal:attr=[placeholder="What needs to be done?"i]
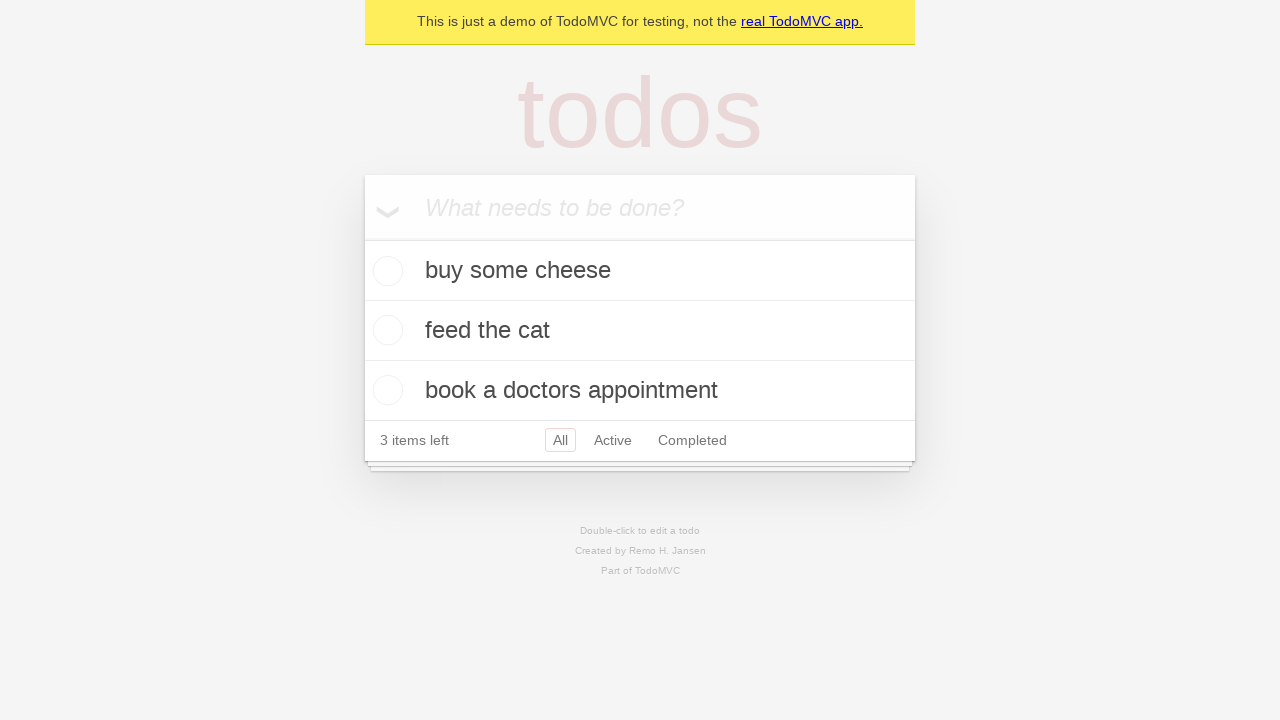

Waited for all three todo items to appear in the DOM
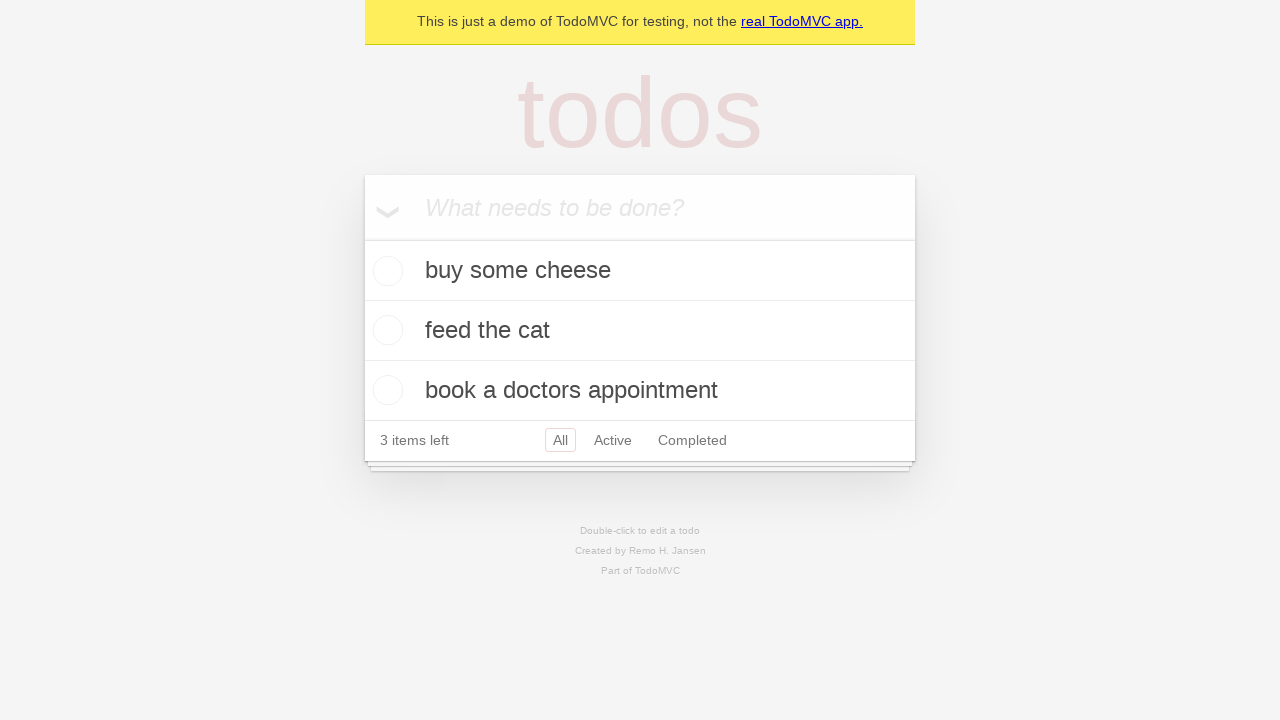

Clicked 'Mark all as complete' toggle to check all items at (362, 238) on internal:label="Mark all as complete"i
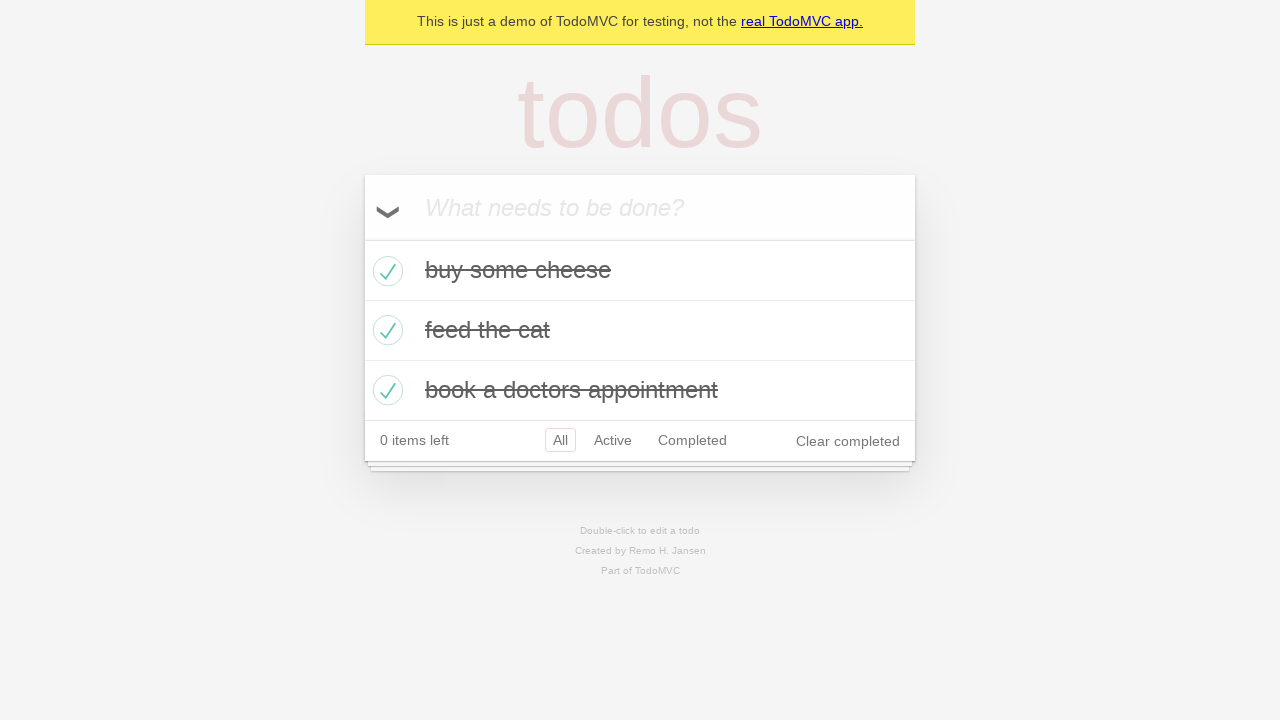

Clicked 'Mark all as complete' toggle to uncheck all items and clear completed state at (362, 238) on internal:label="Mark all as complete"i
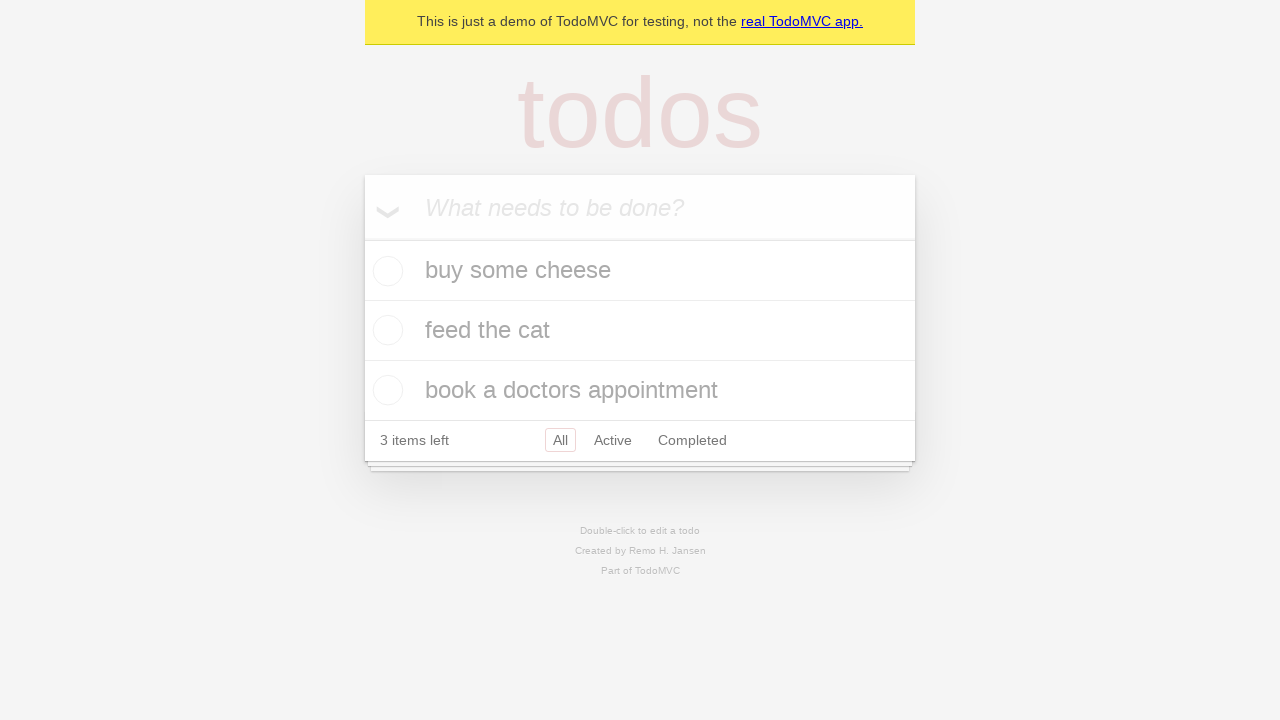

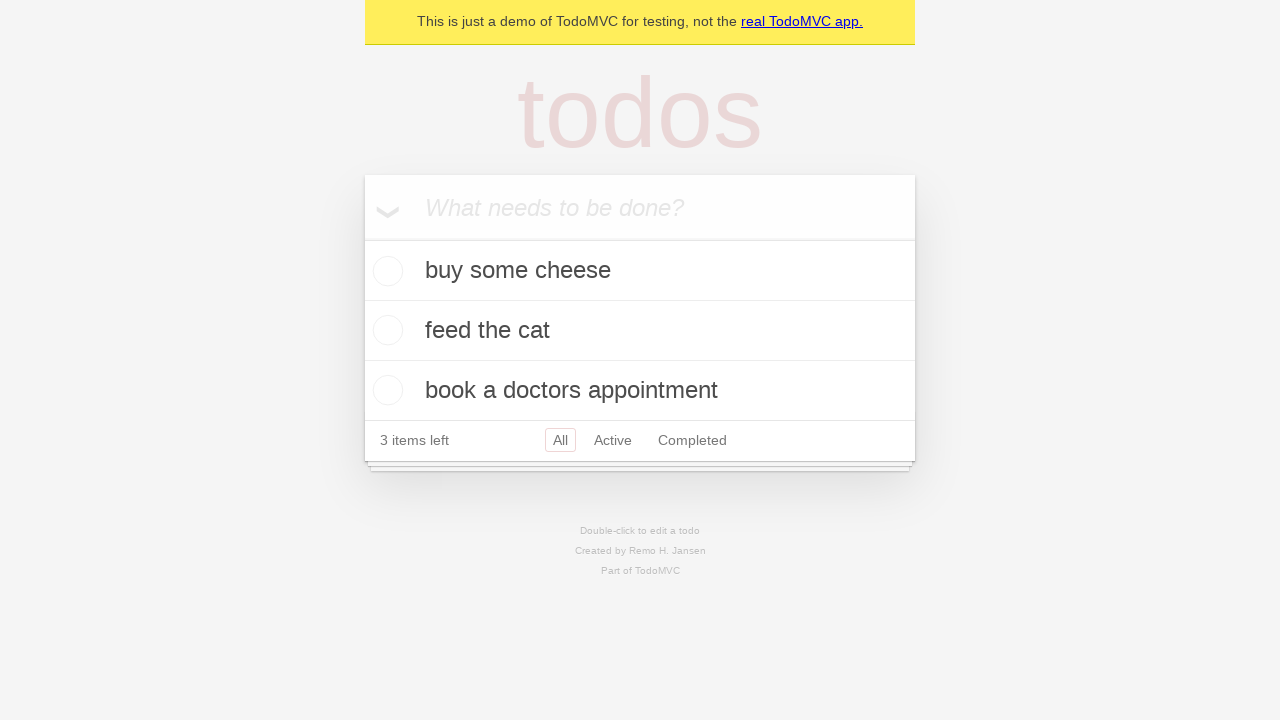